Navigates to a page, clicks on a calculated link text, and fills out a registration form with personal information

Starting URL: http://suninjuly.github.io/find_link_text

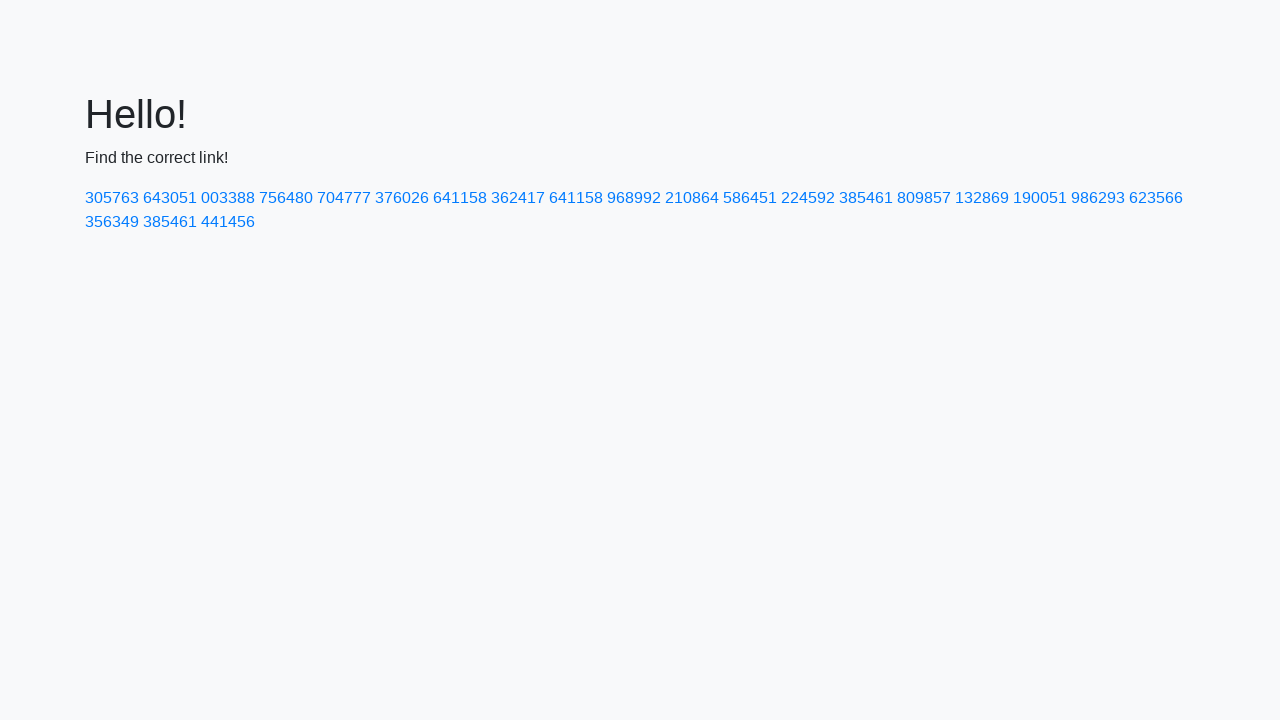

Clicked on calculated link with text '224592' at (808, 198) on a:has-text('224592')
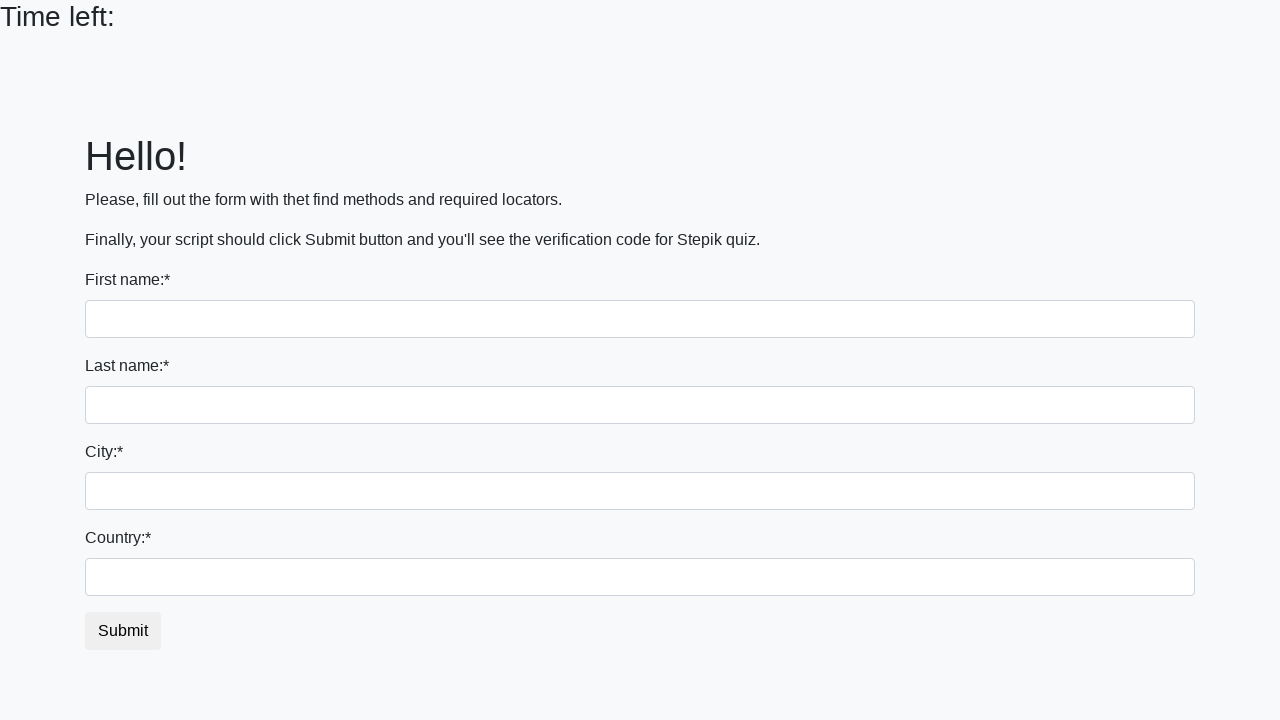

Filled first name field with 'Ivan' on input:first-of-type
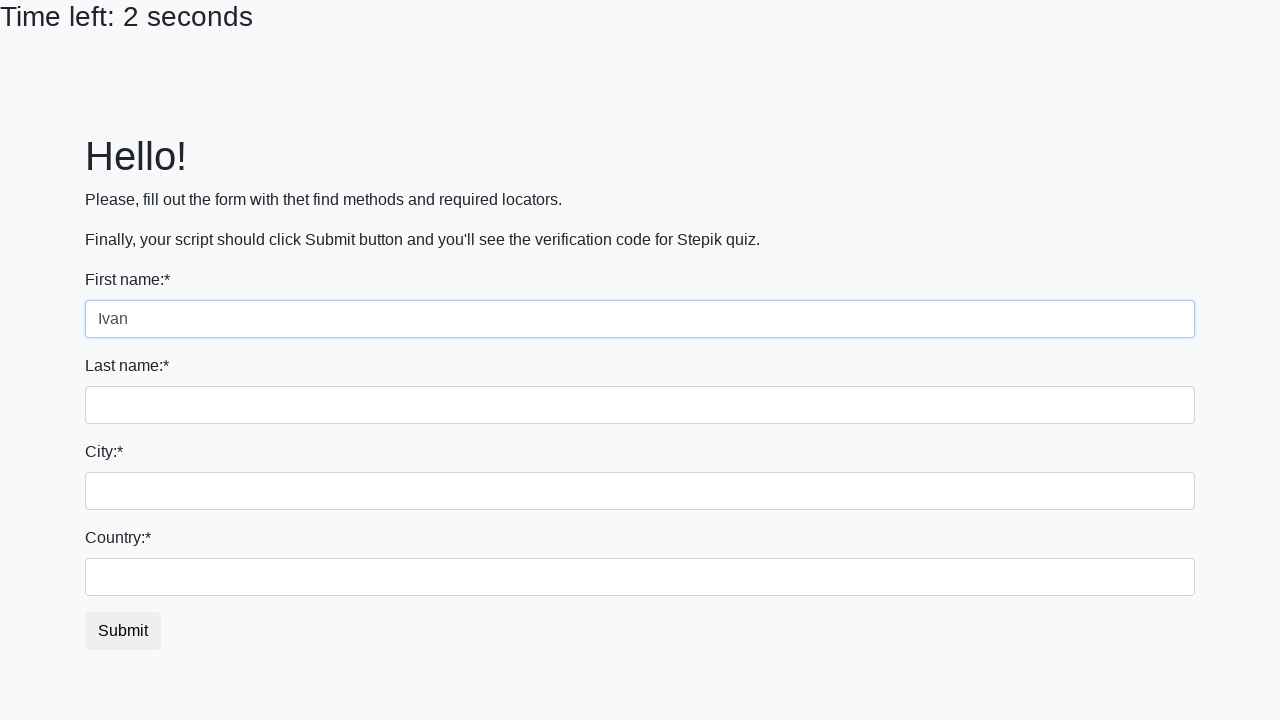

Filled last name field with 'Petrov' on input[name='last_name']
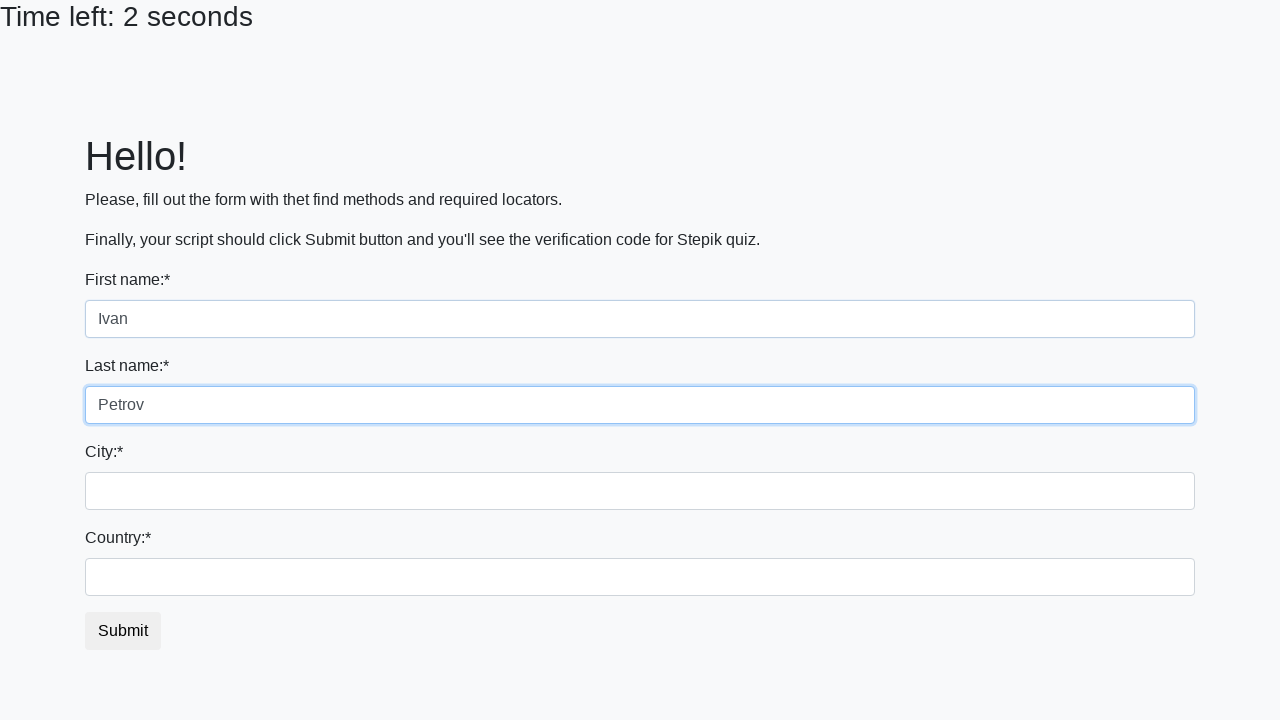

Filled city field with 'Smolensk' on .city
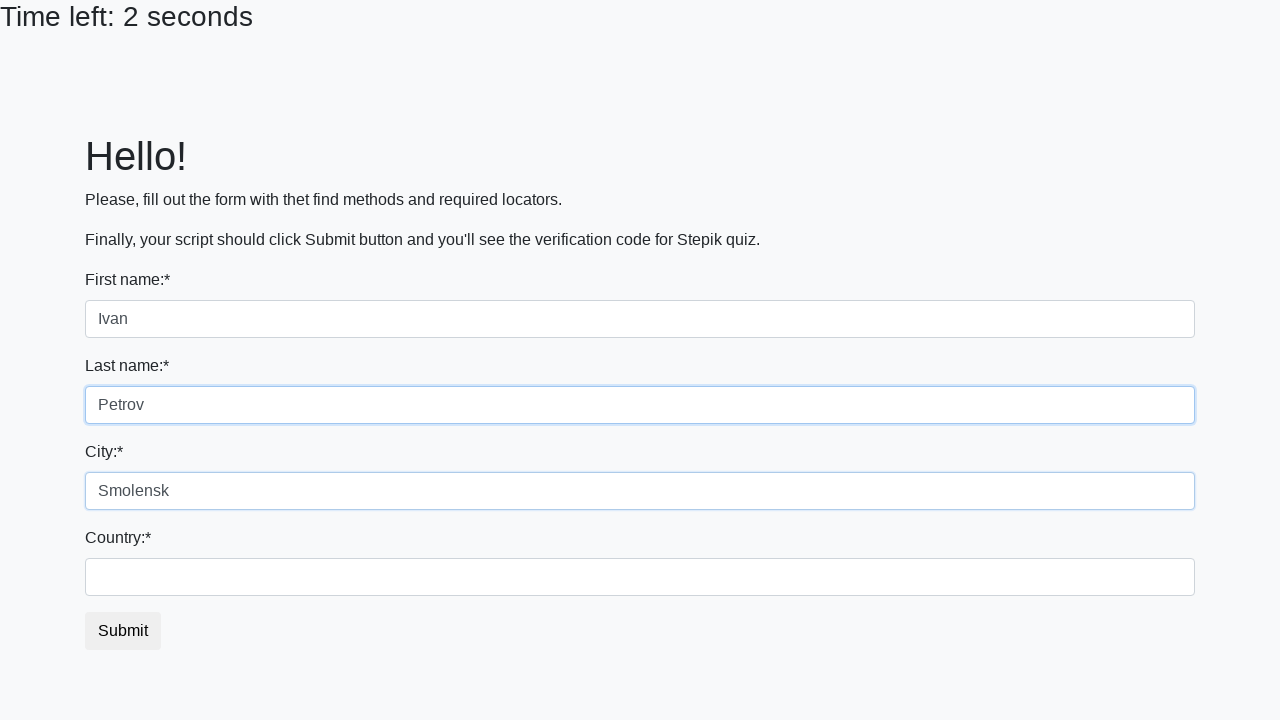

Filled country field with 'Russia' on #country
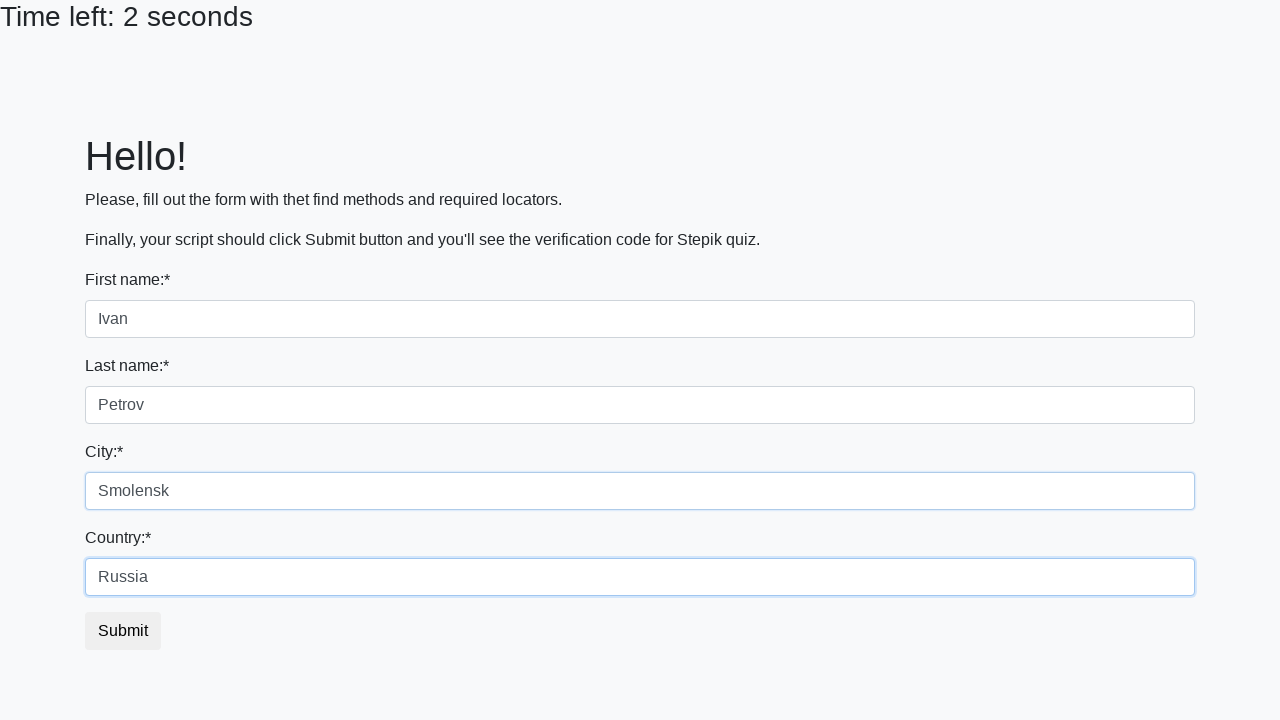

Clicked submit button to complete registration at (123, 631) on button.btn
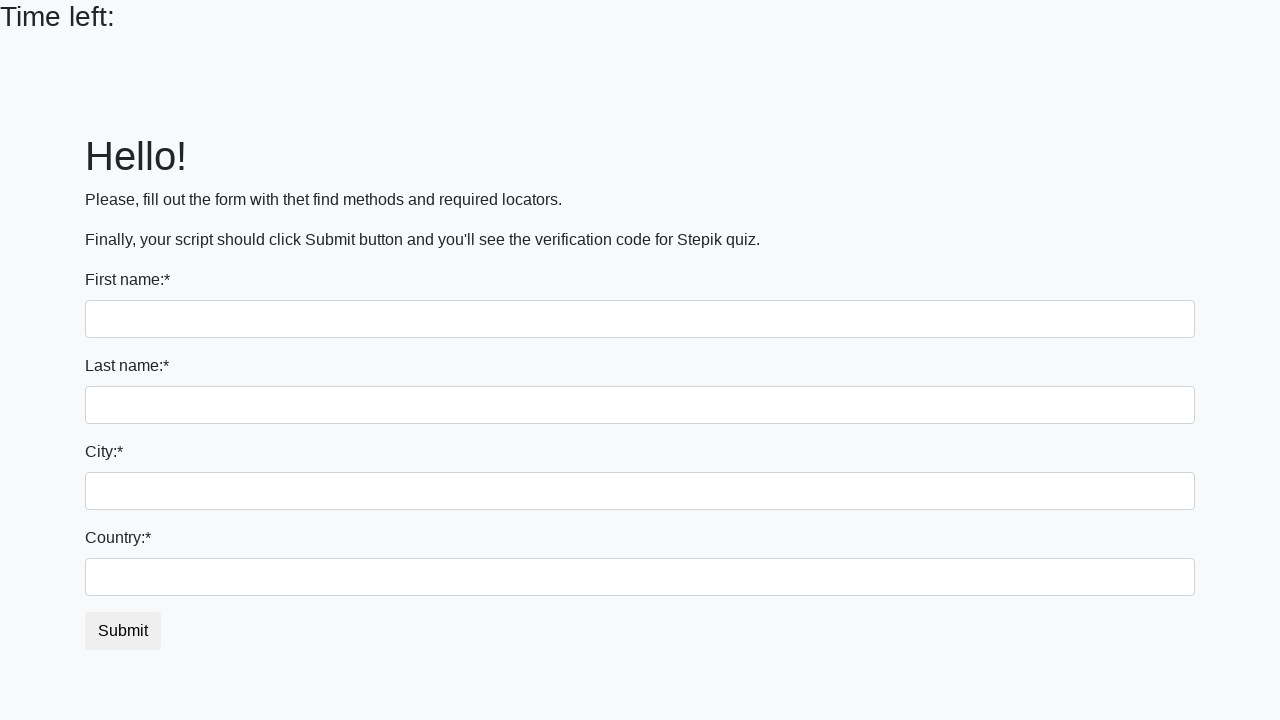

Form submission completed and page stabilized
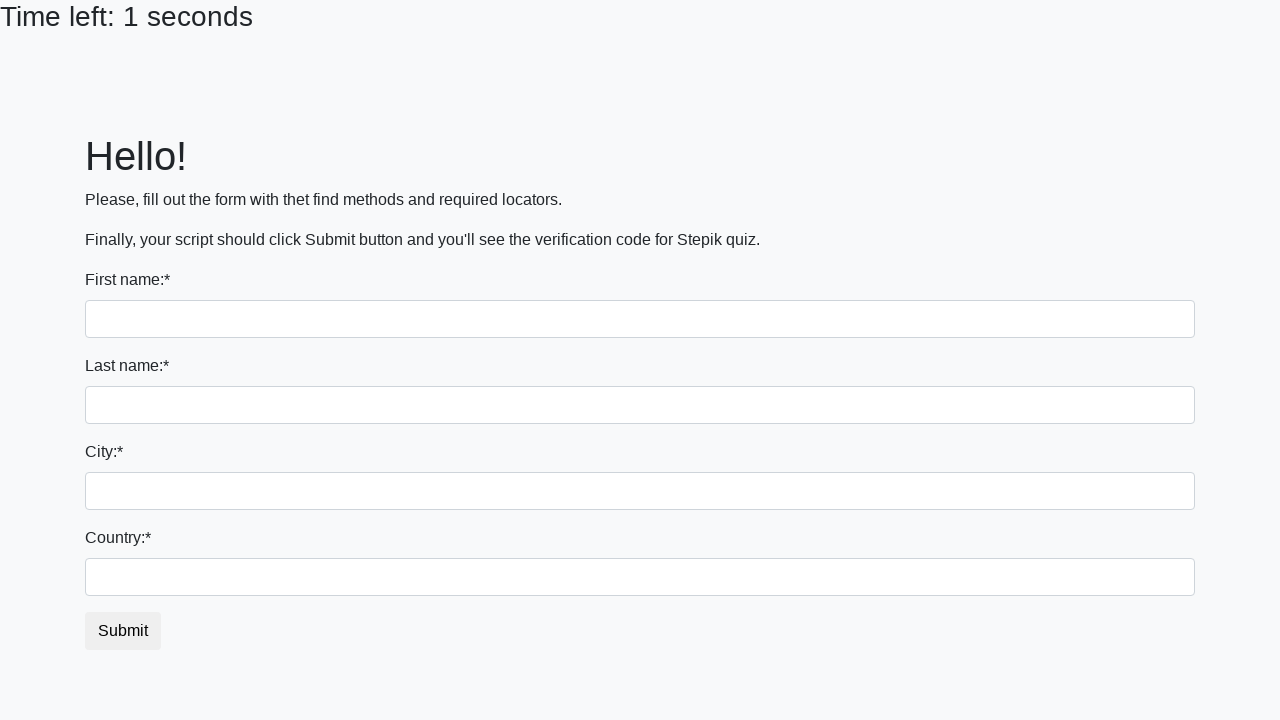

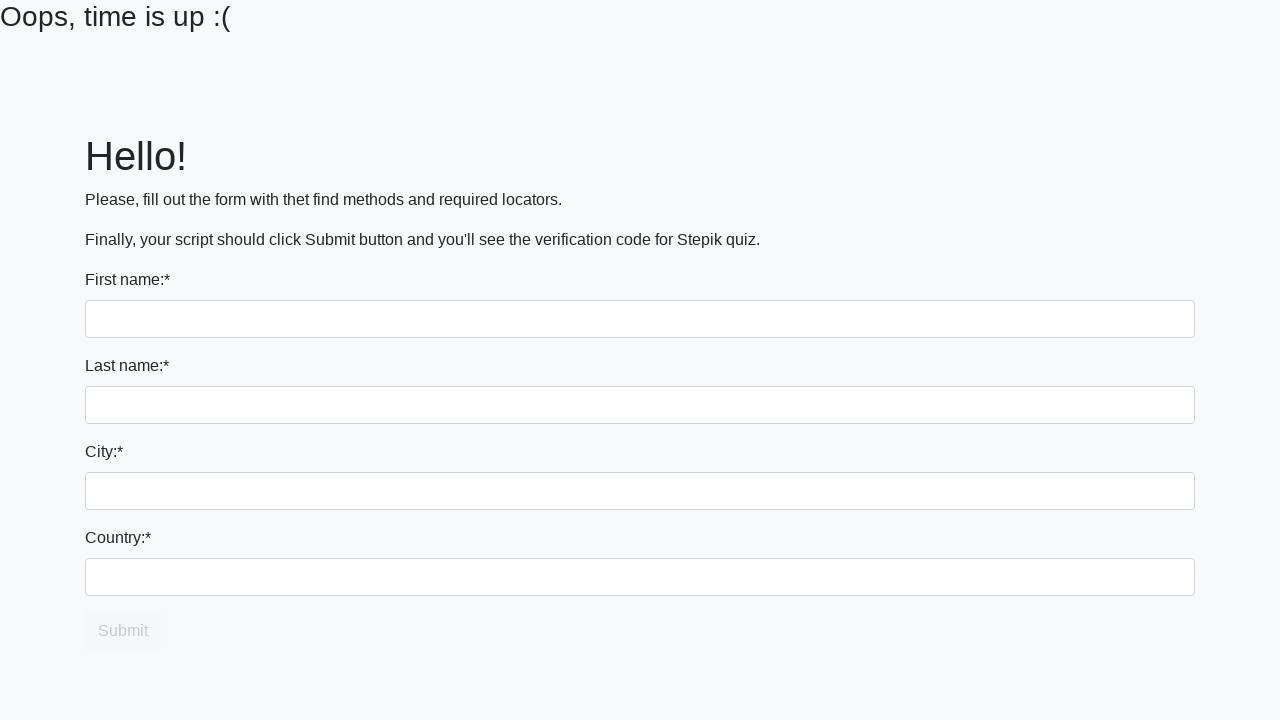